Tests clicking on a scroll-to element on the Six Eastern website homepage to navigate to the results section

Starting URL: https://sixeastern.com/

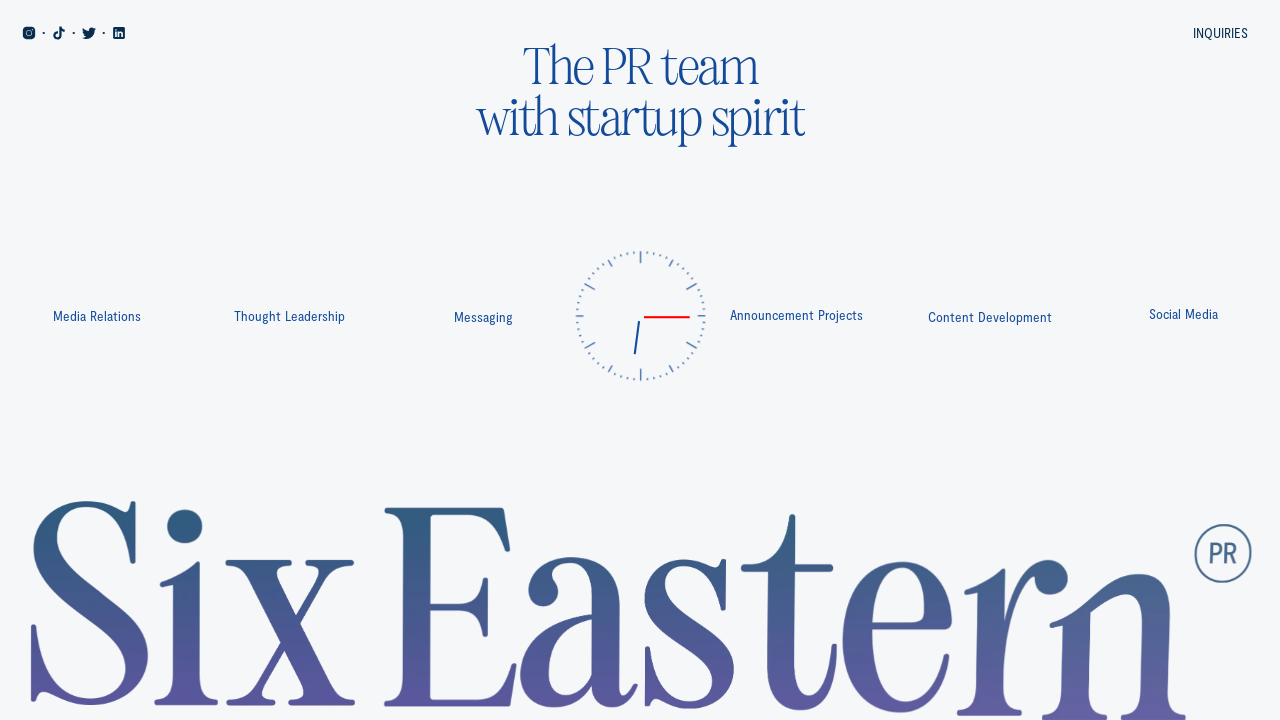

Waited 5 seconds for the Six Eastern homepage to load
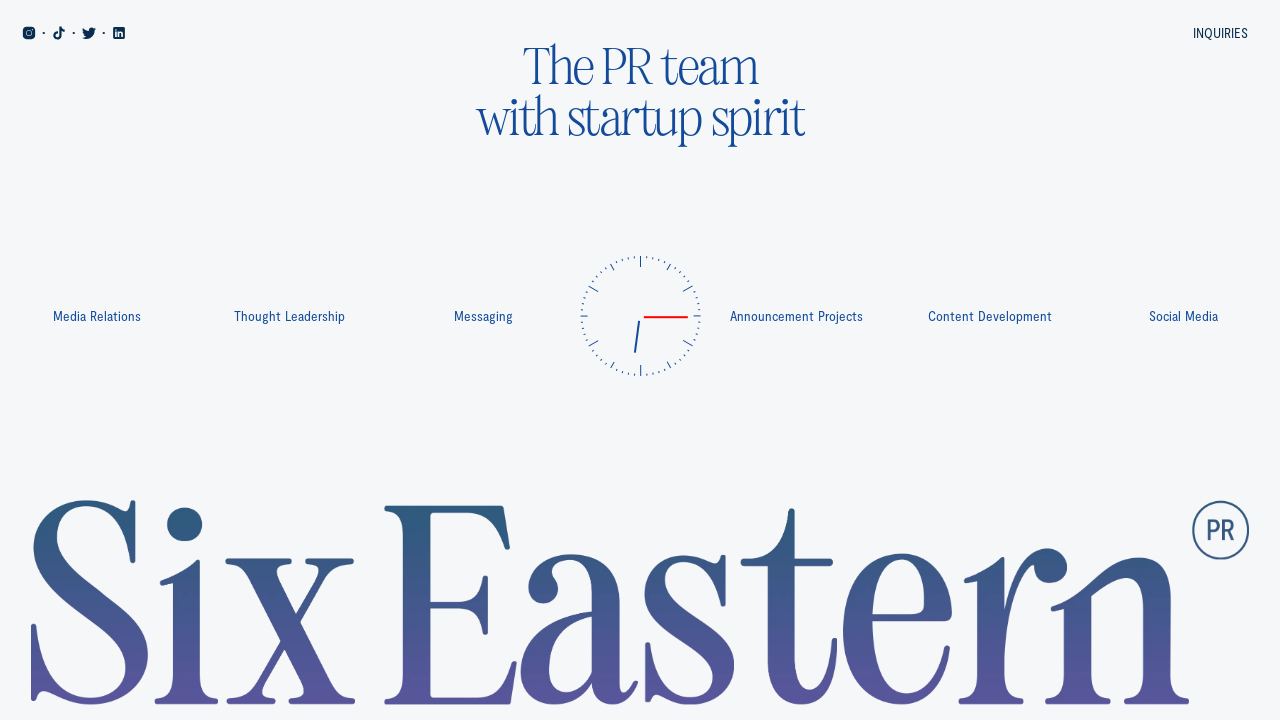

Clicked on the scroll-to element to navigate to the results section at (602, 32) on div[data-scrollto='results']
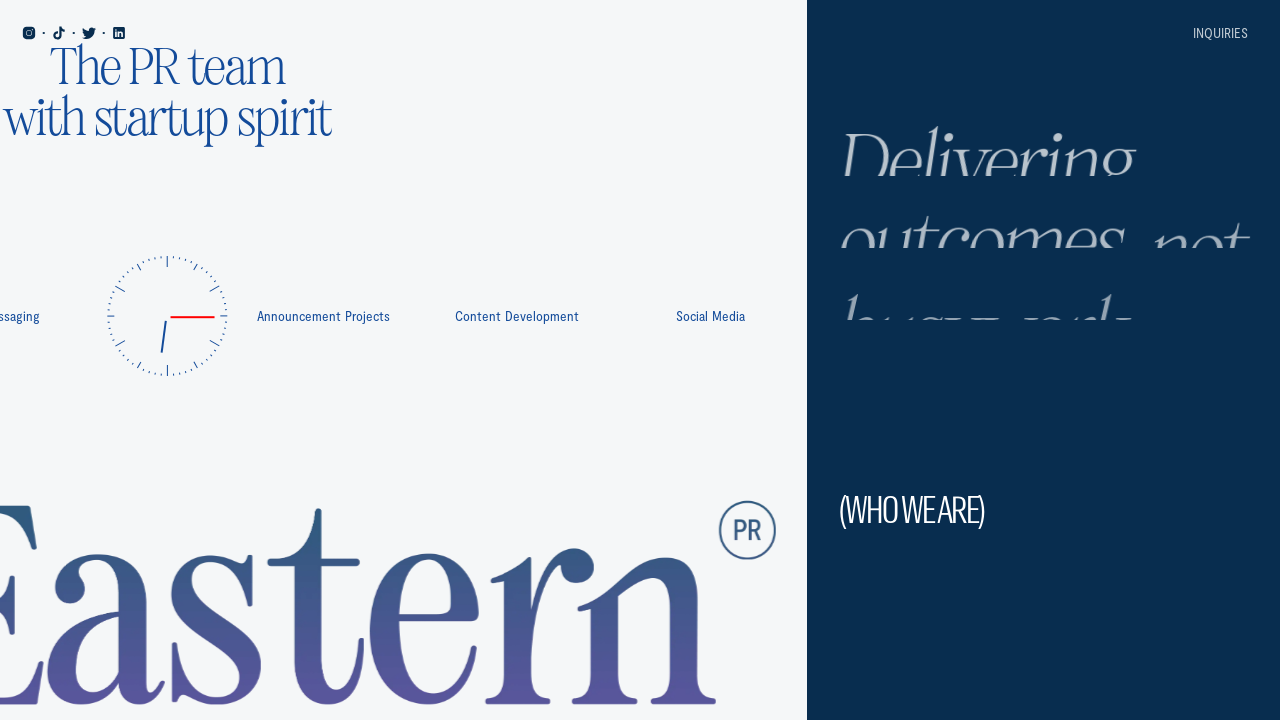

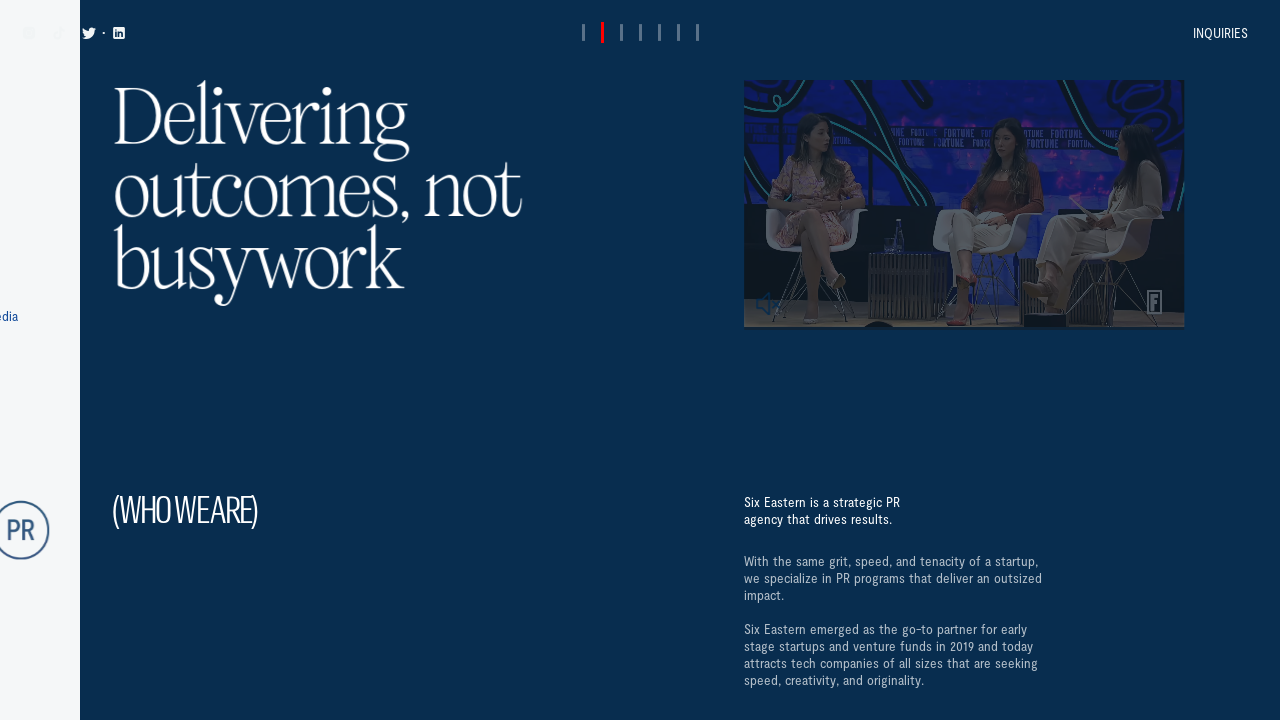